Navigates to JD.com website and demonstrates browser navigation operations

Starting URL: http://www.jd.com

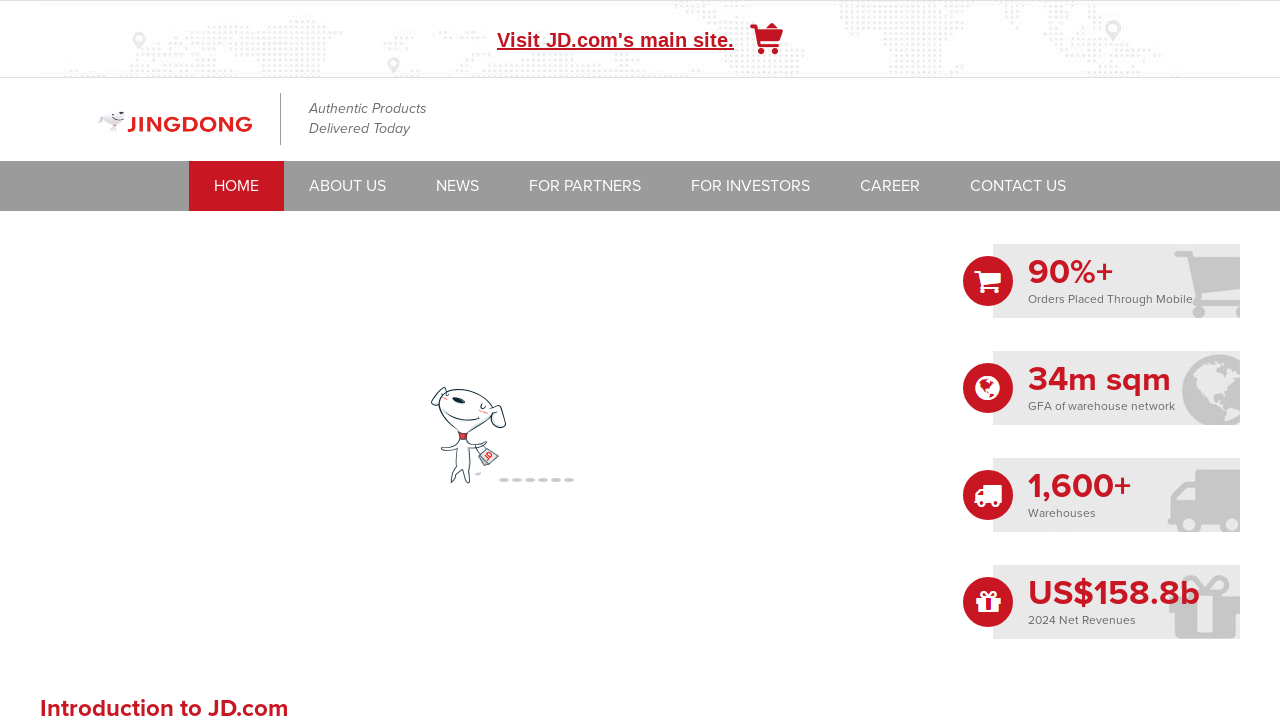

Retrieved current URL from JD.com
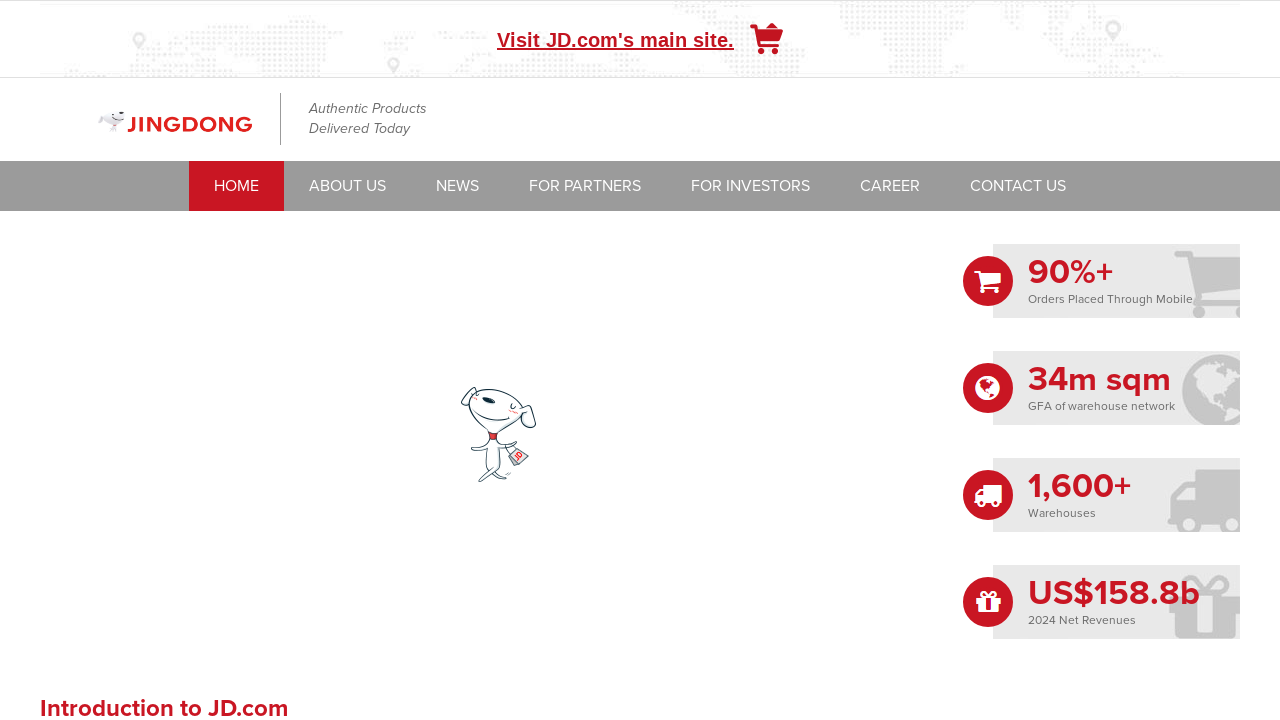

Navigated back using browser back button
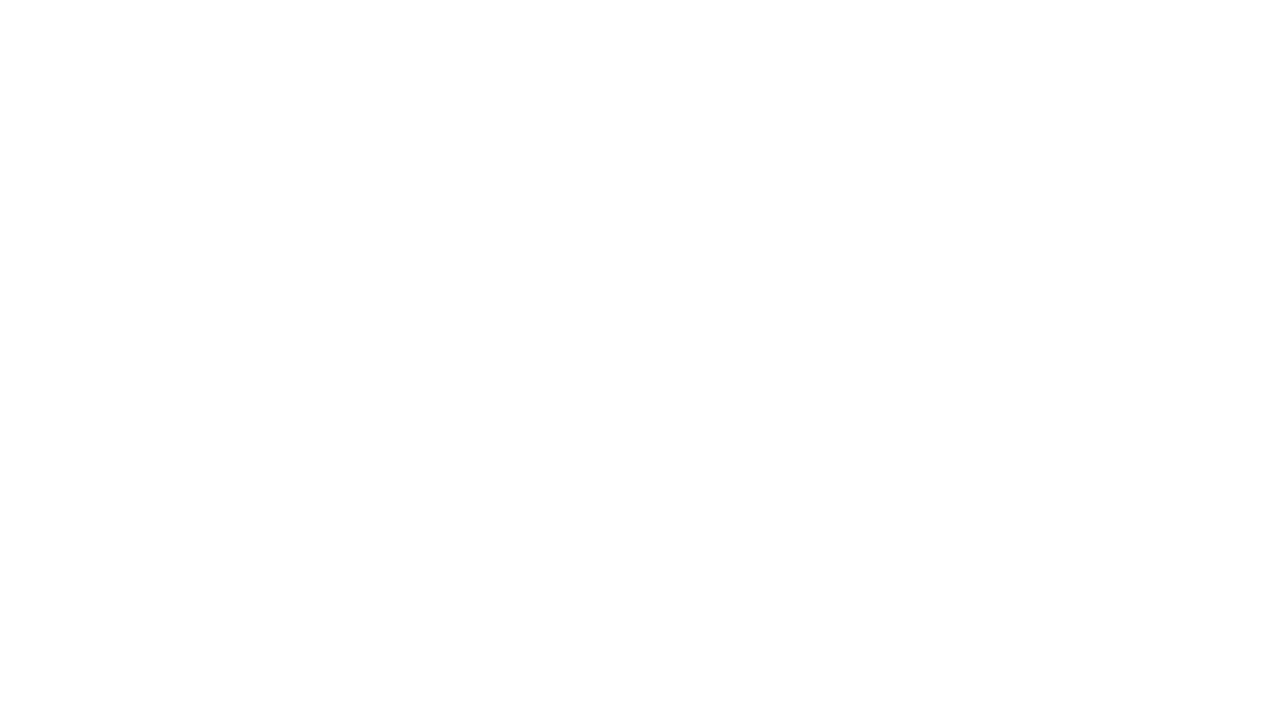

Navigated forward using browser forward button
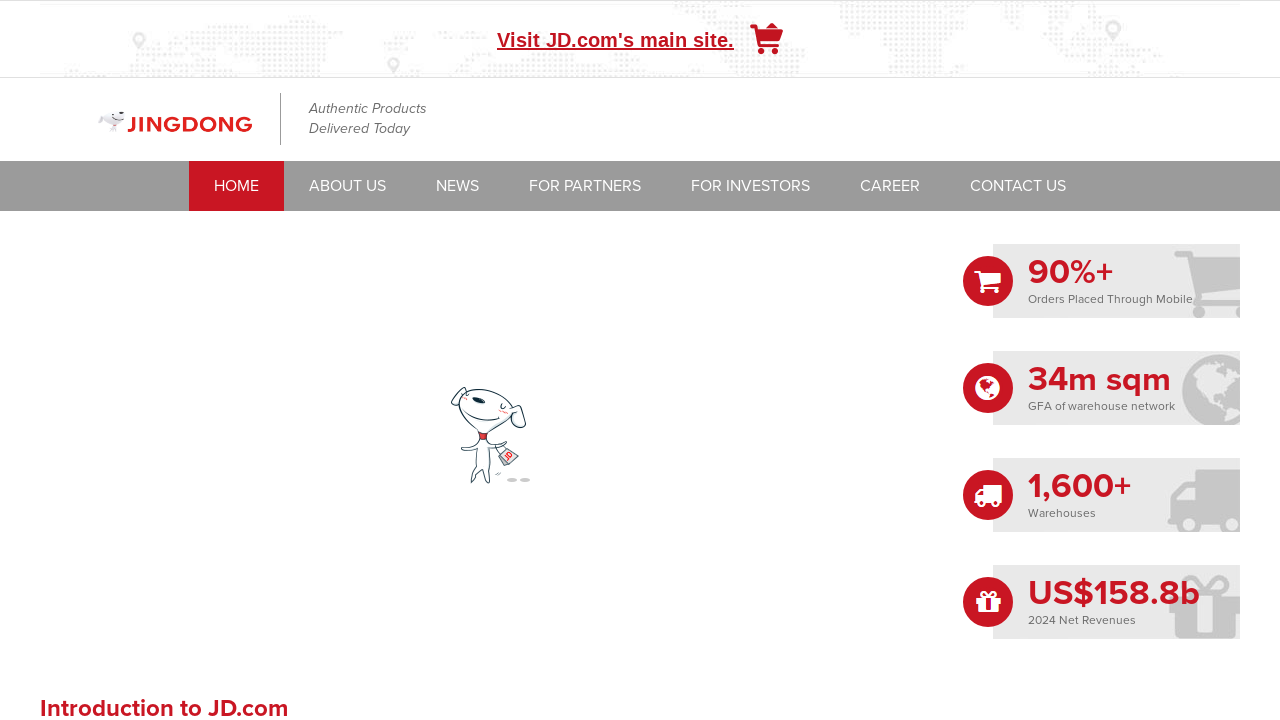

Reloaded the current page
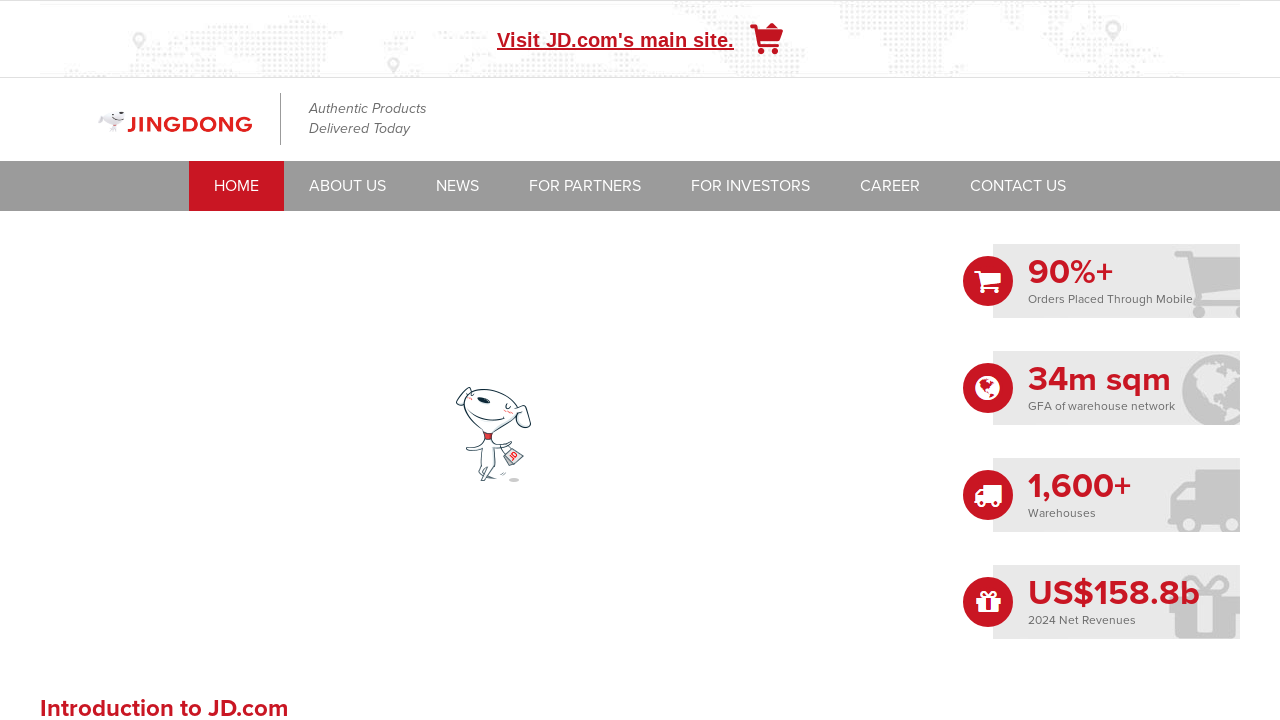

Retrieved page title from JD.com
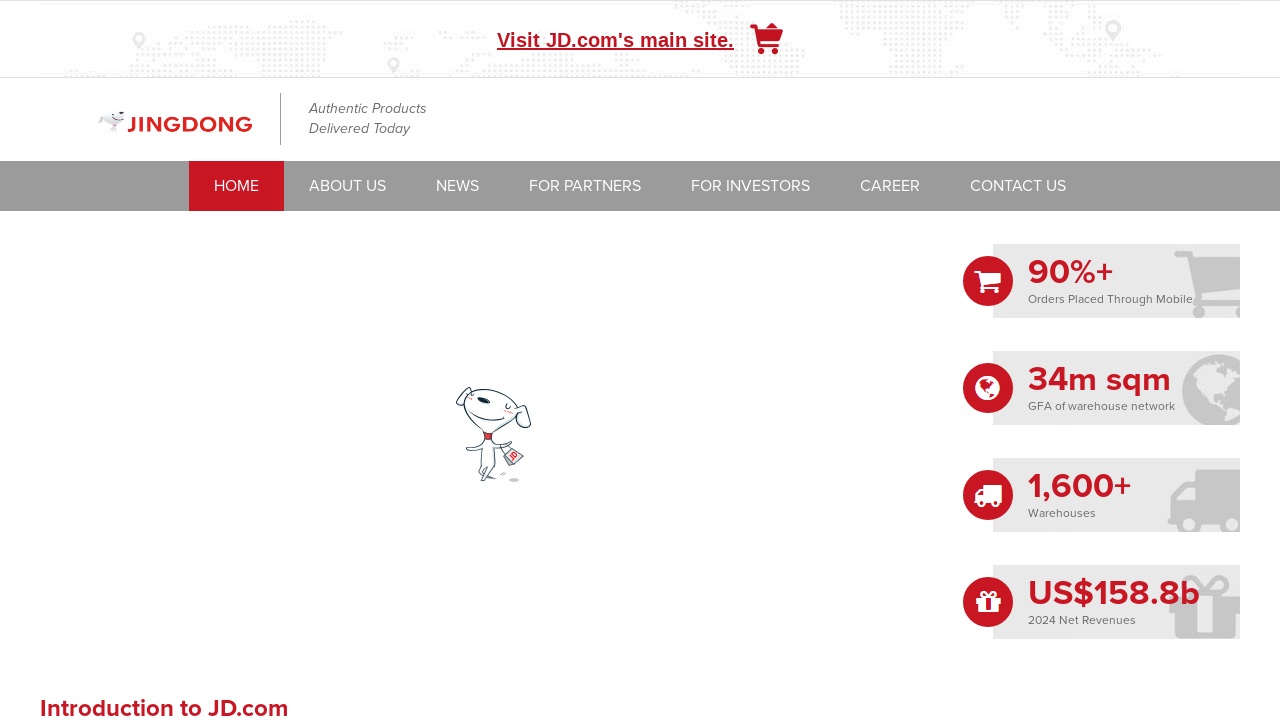

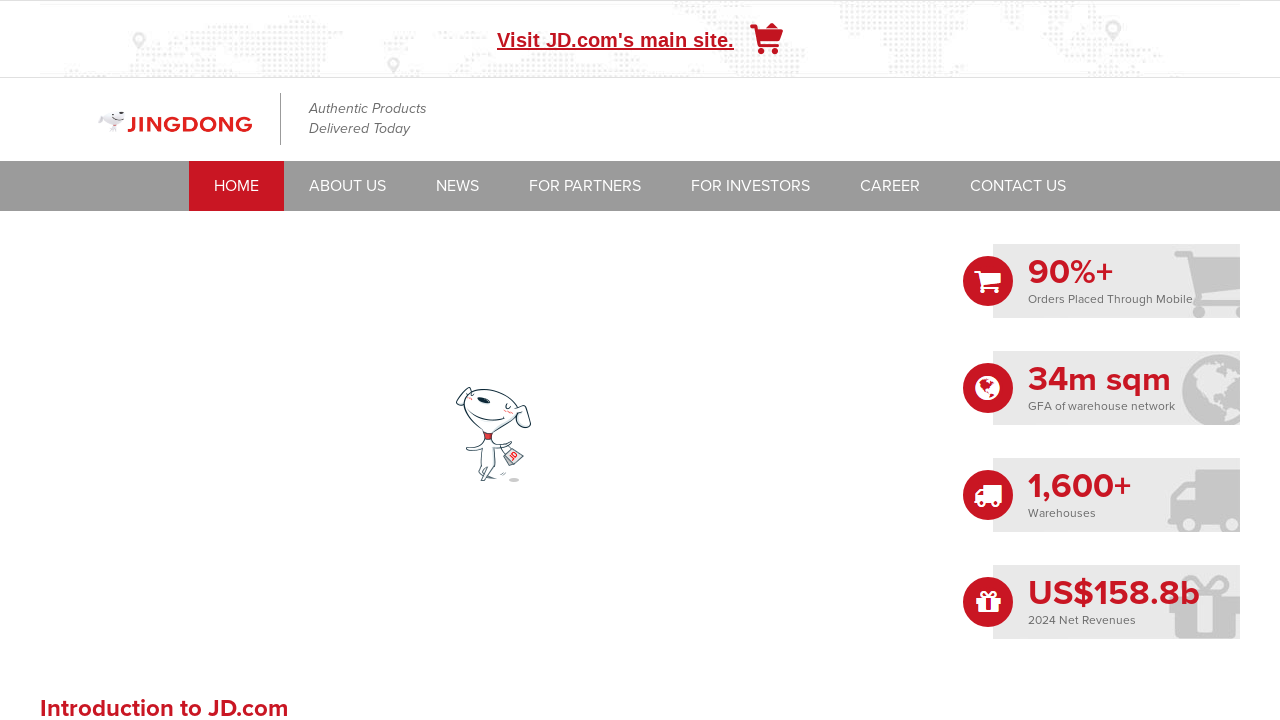